Tests that pressing arrow up in a number input field sets the value to 1

Starting URL: https://the-internet.herokuapp.com/inputs

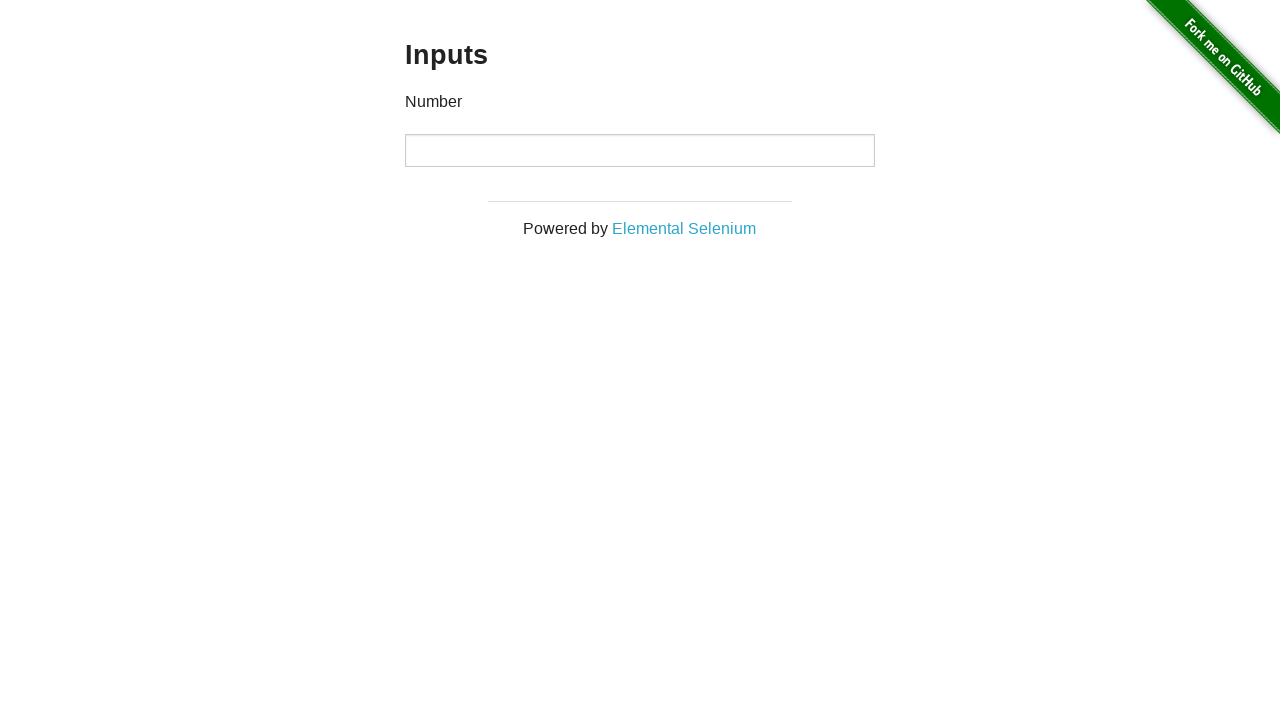

Navigated to the inputs test page
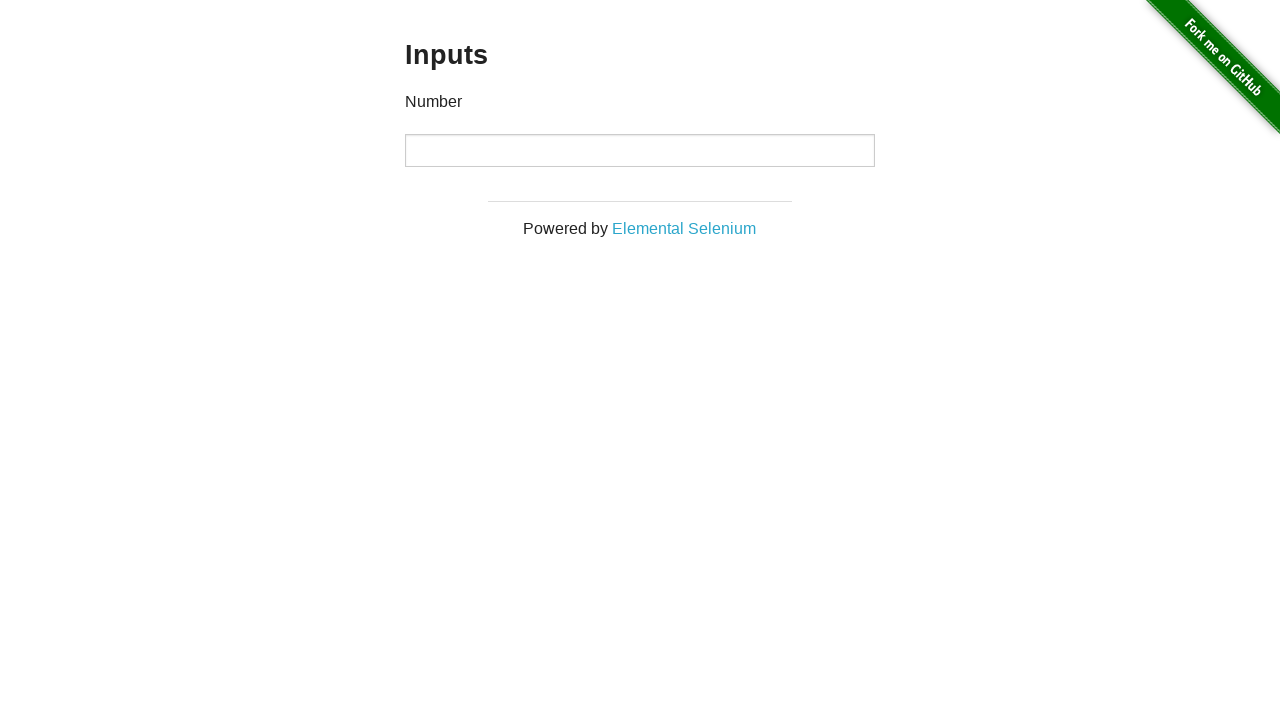

Located the number input field
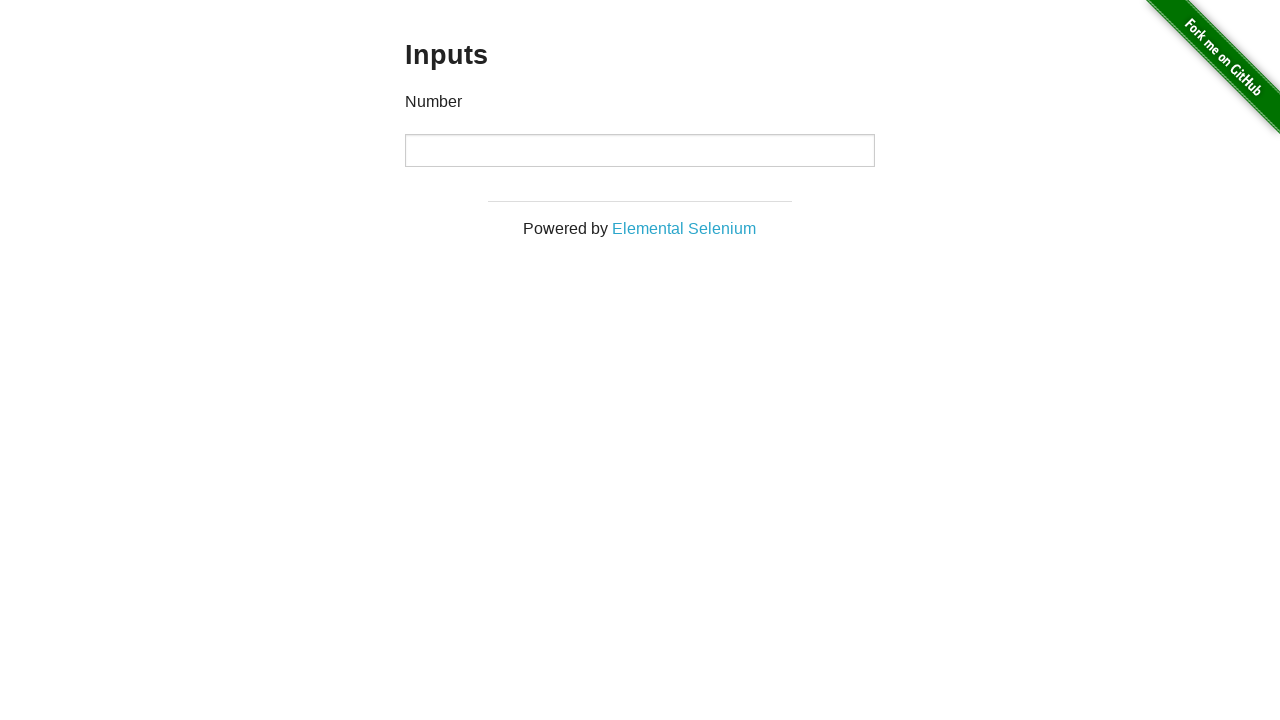

Pressed arrow up in the number input field on input[type='number']
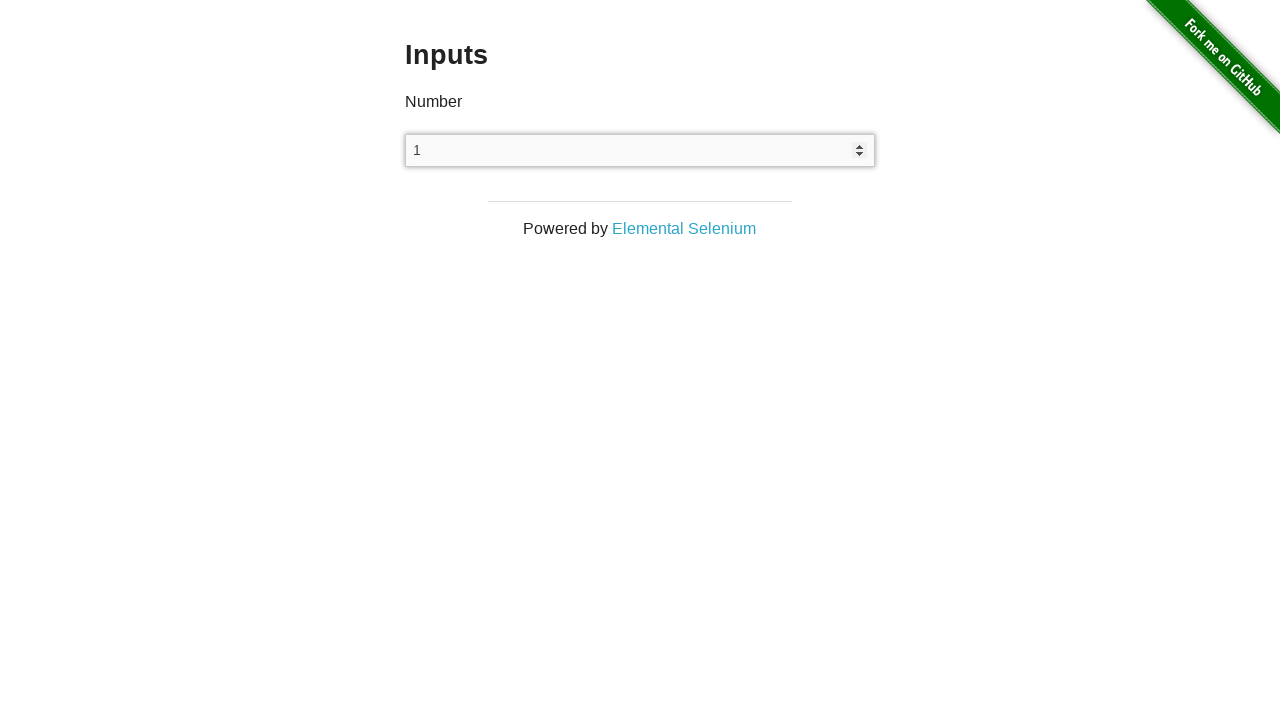

Verified that the number input value is 1
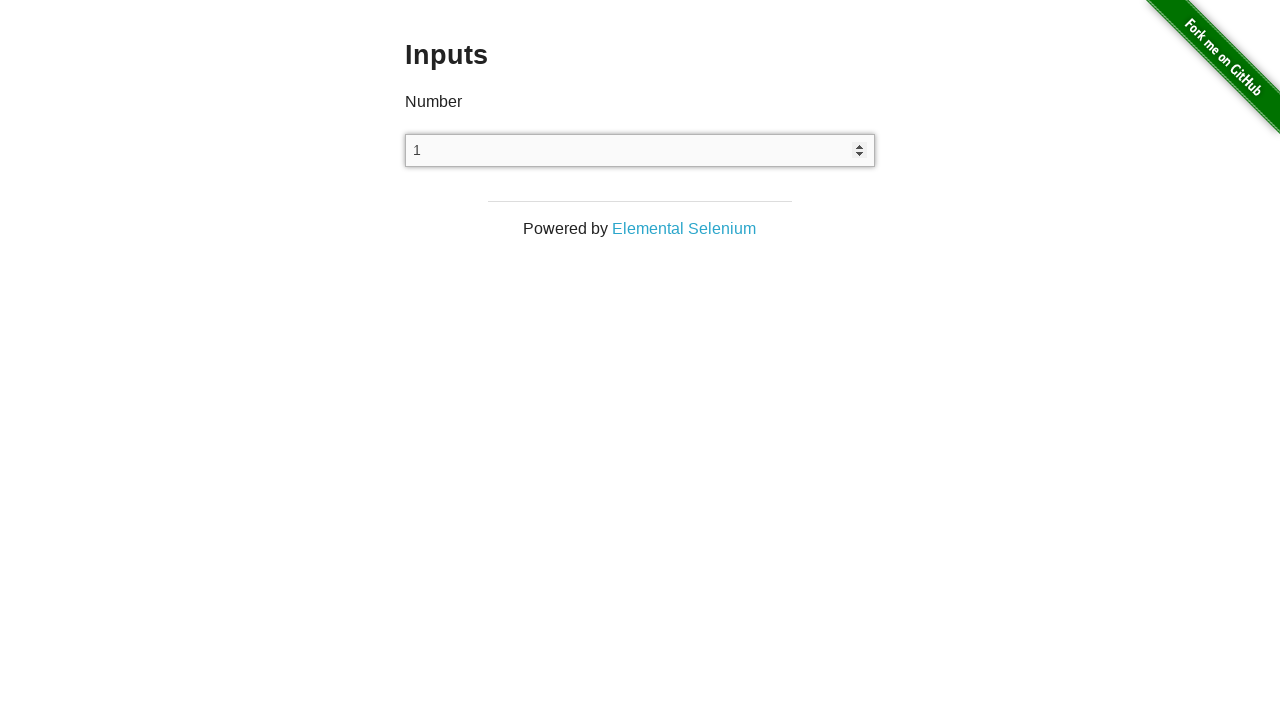

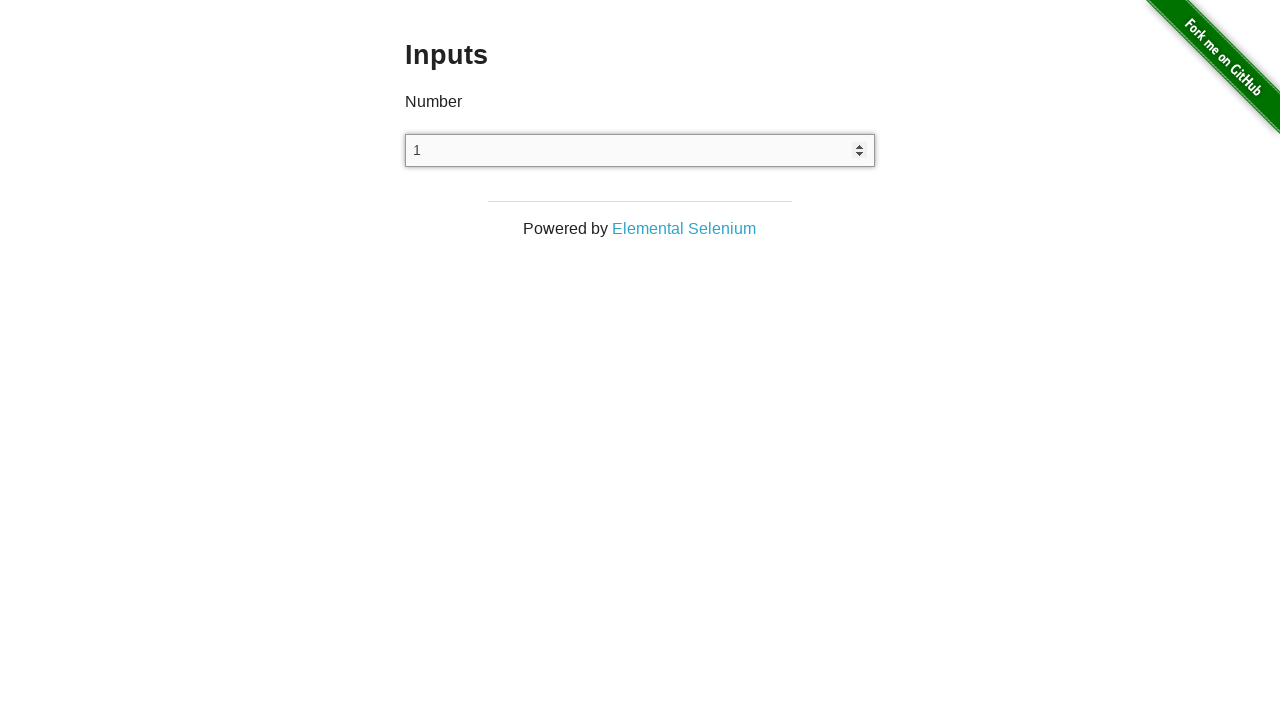